Navigates to the erail.in website (Indian Railways enquiry site) and waits for the page to load

Starting URL: https://erail.in/

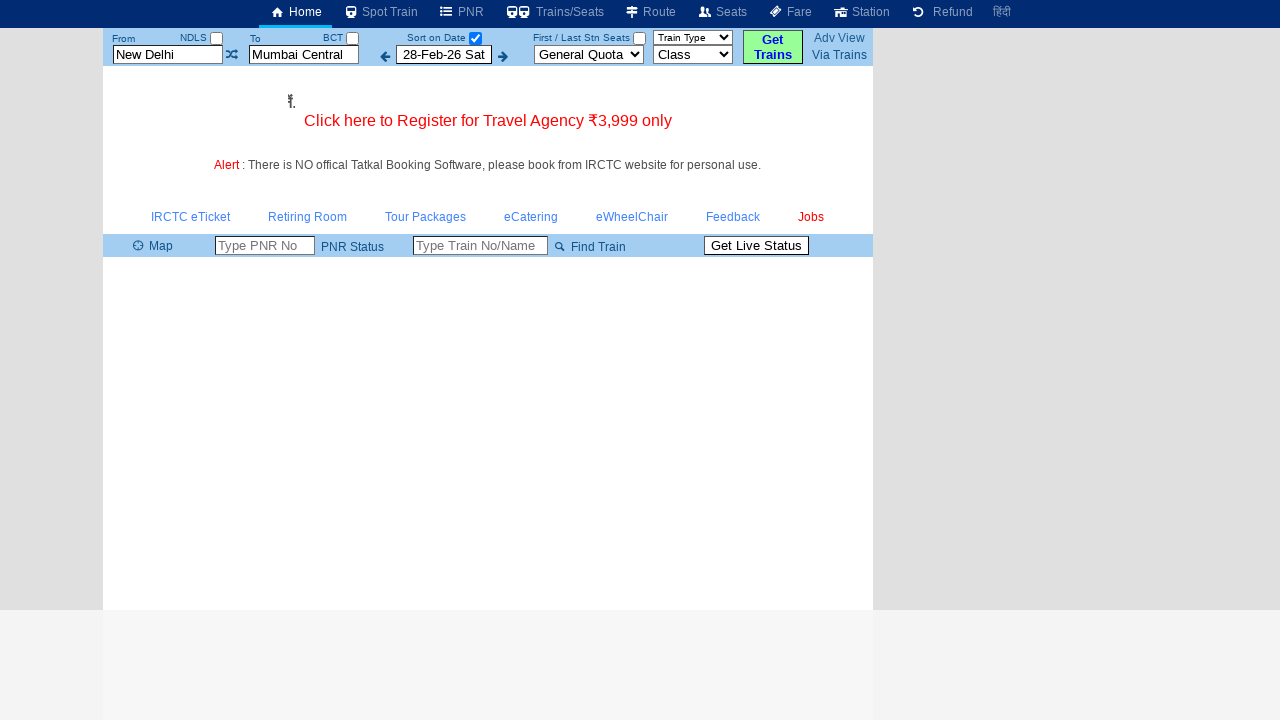

Navigated to erail.in website
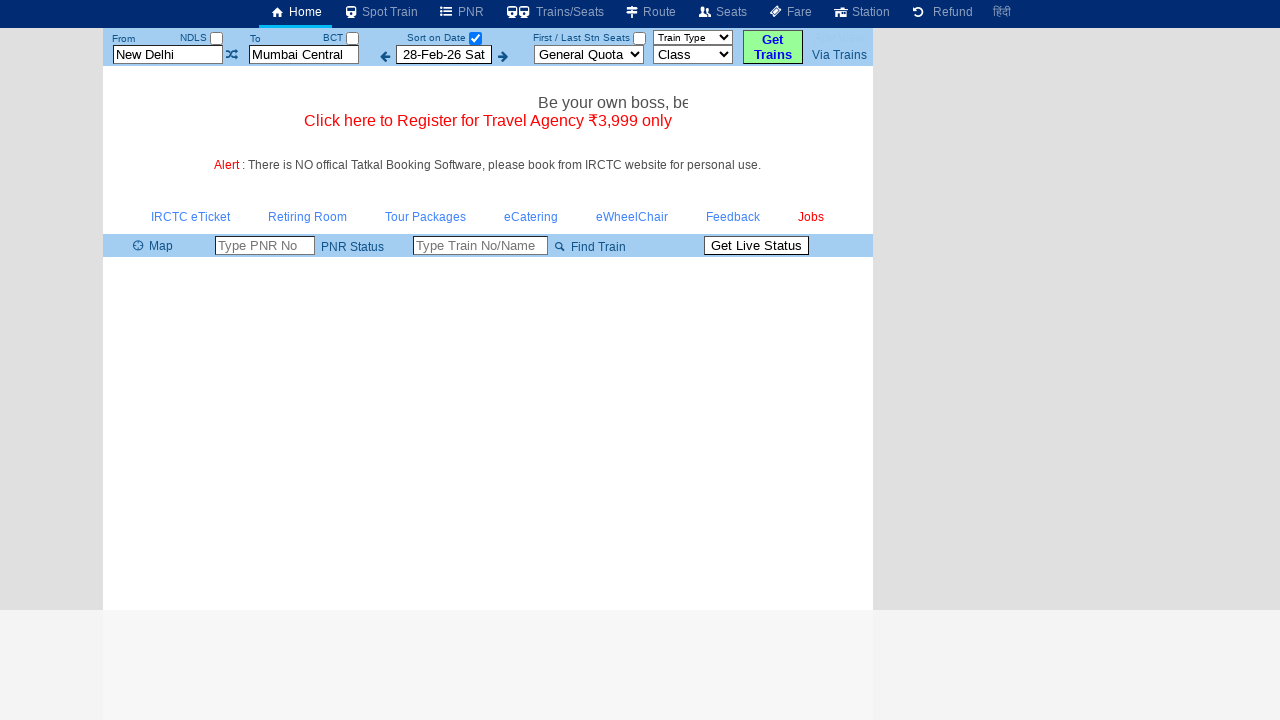

Page DOM content loaded successfully
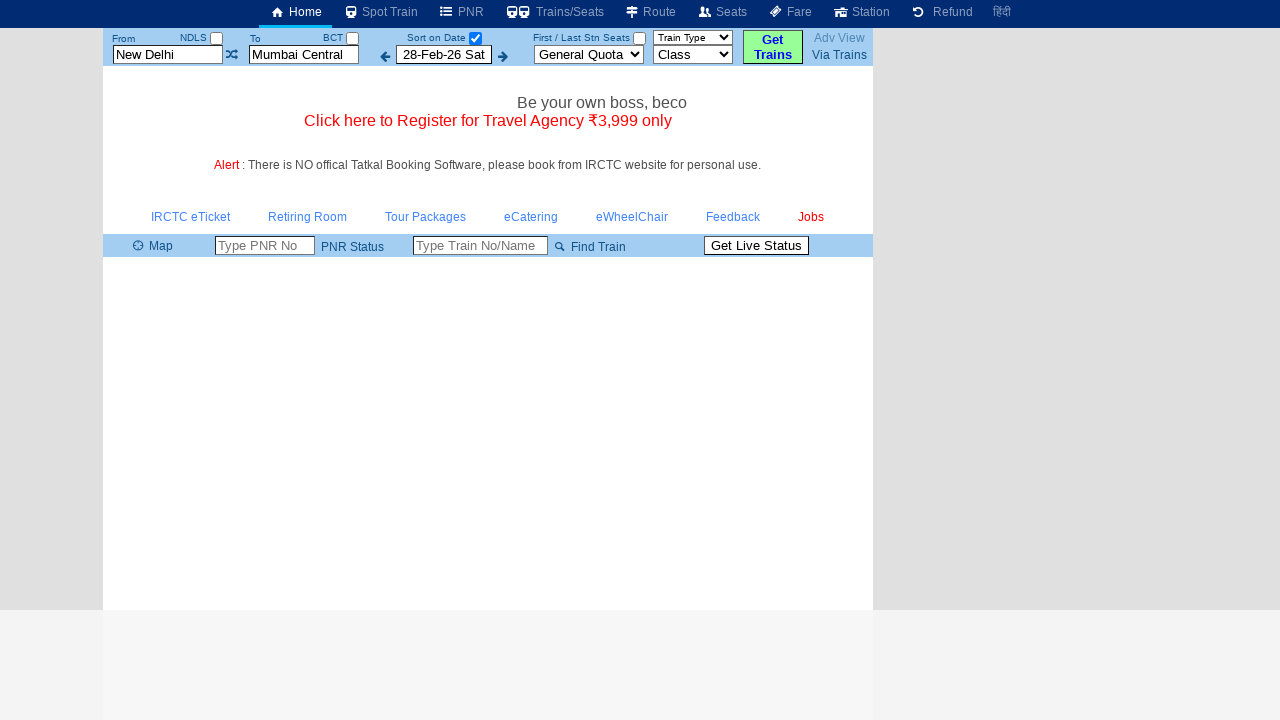

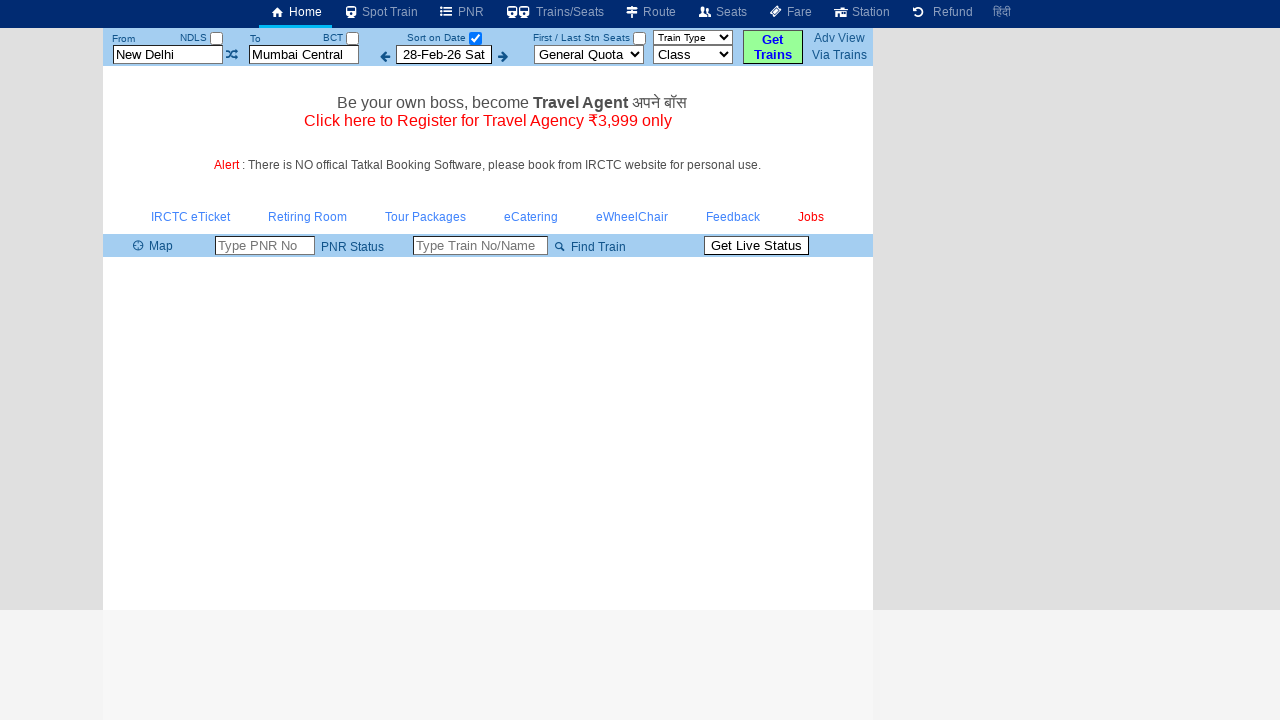